Tests calendar/date picker functionality by selecting a specific date (June 15, 2027) through year, month, and day navigation, then verifies the selected date values are correct.

Starting URL: https://rahulshettyacademy.com/seleniumPractise/#/offers

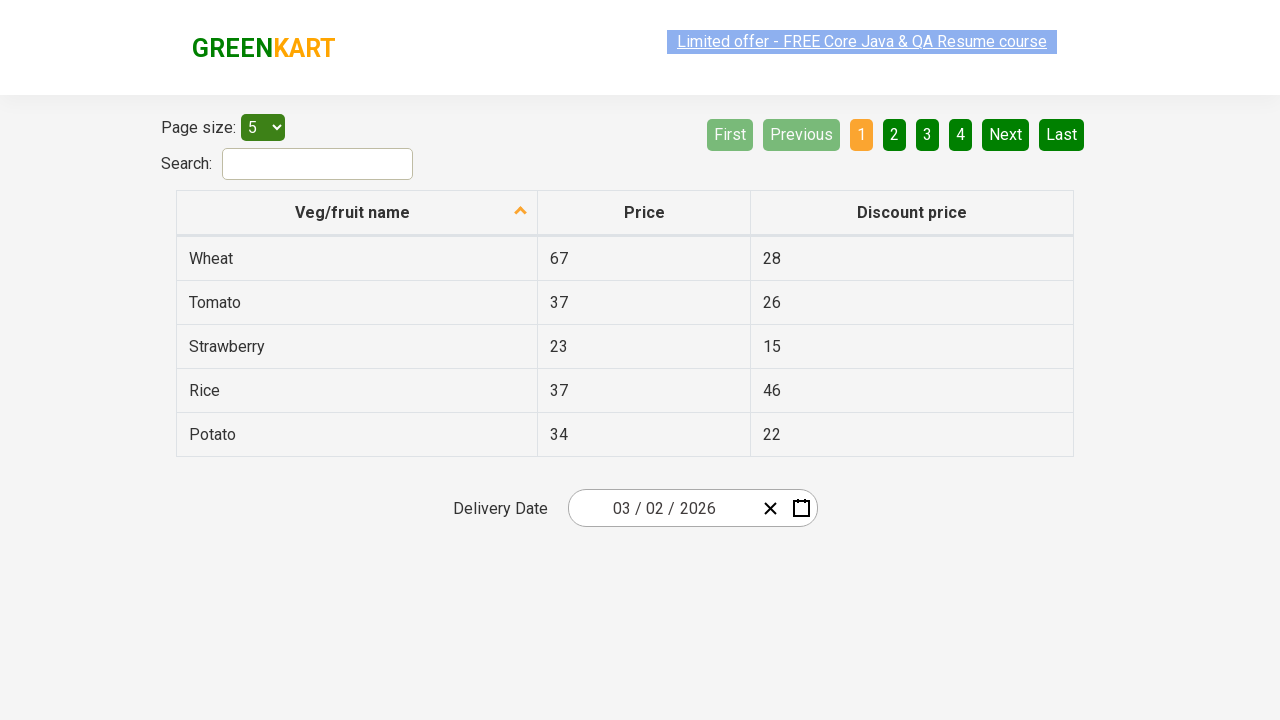

Clicked date picker input group to open calendar at (662, 508) on .react-date-picker__inputGroup
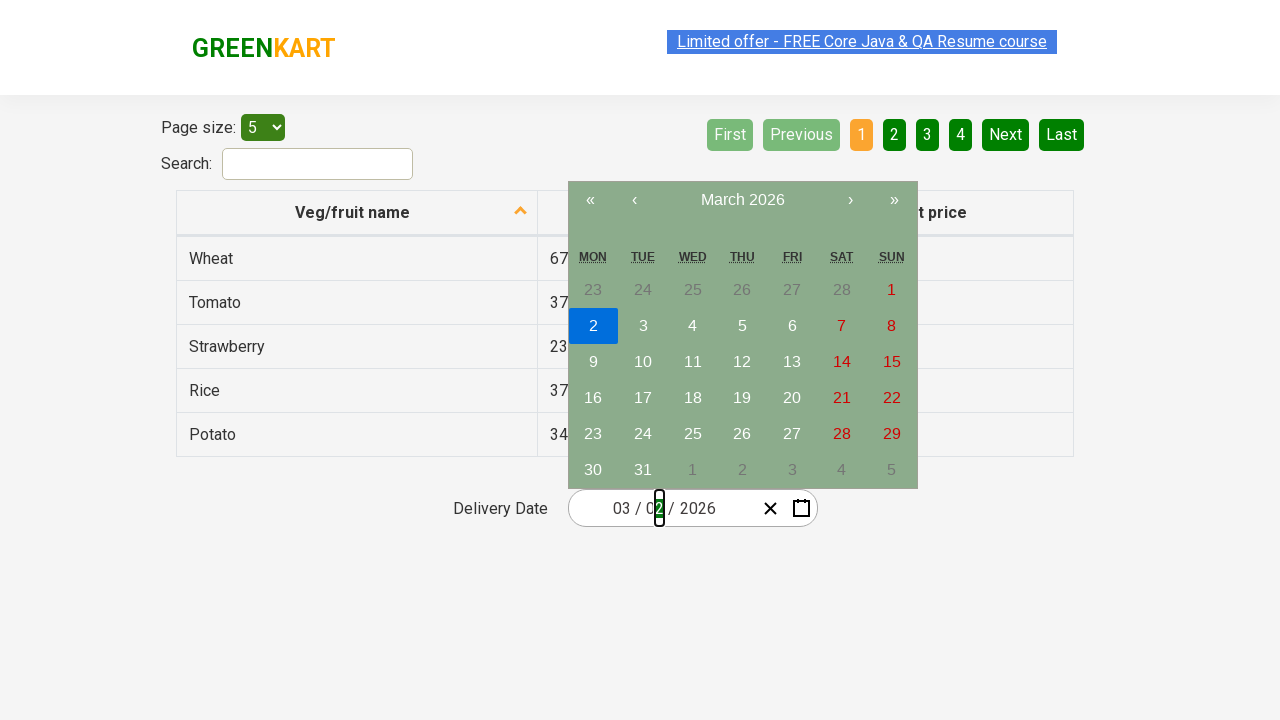

Clicked navigation label to navigate to month view at (742, 200) on .react-calendar__navigation__label
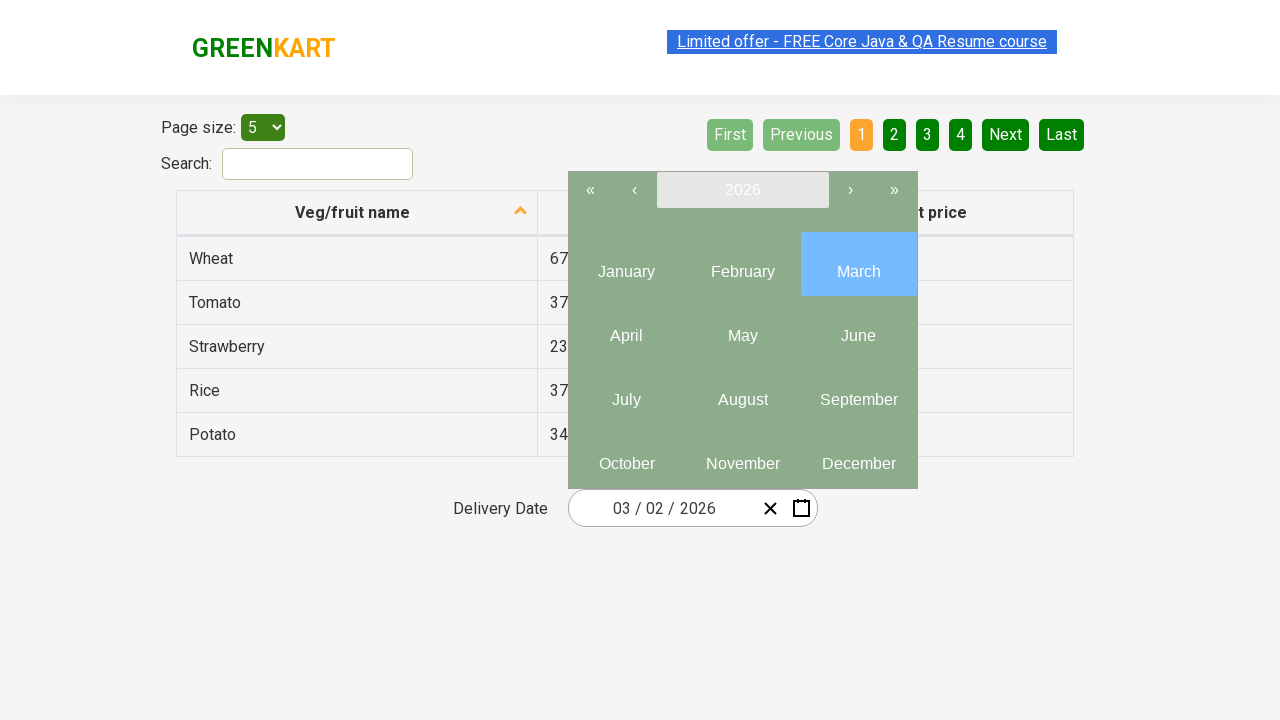

Clicked navigation label again to navigate to year view at (742, 190) on .react-calendar__navigation__label
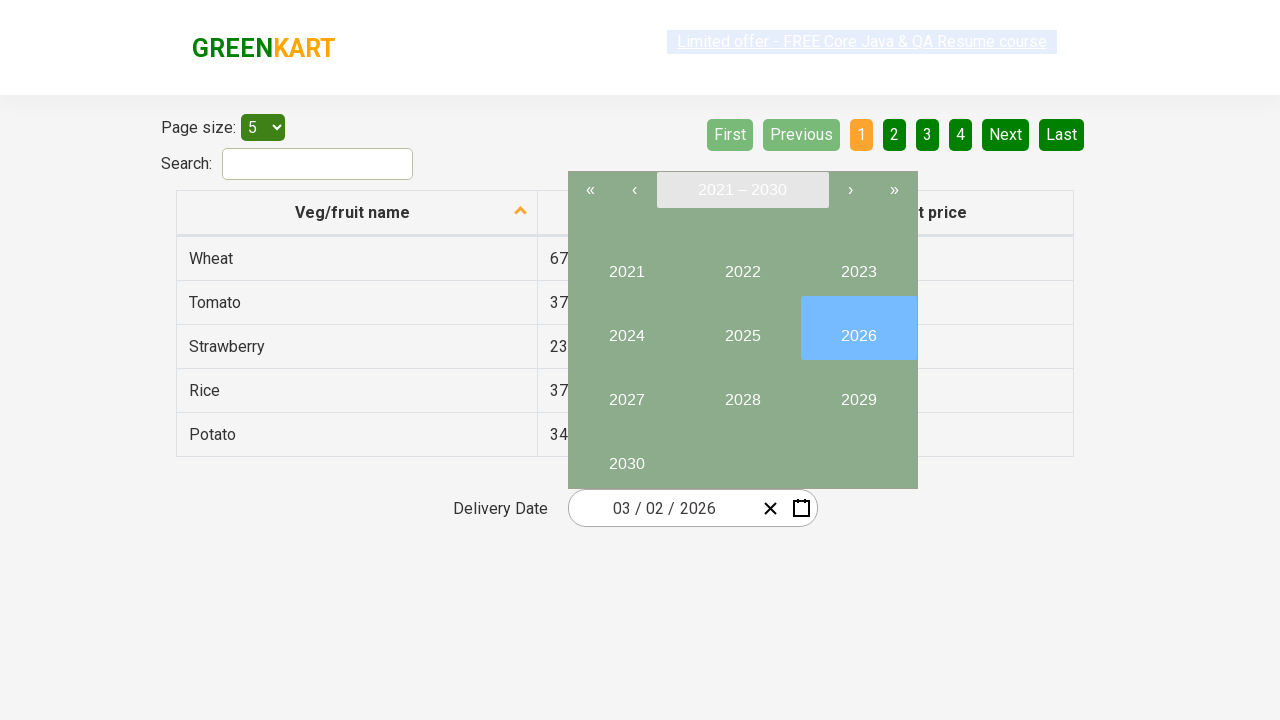

Selected year 2027 at (626, 392) on //button[text()='2027']
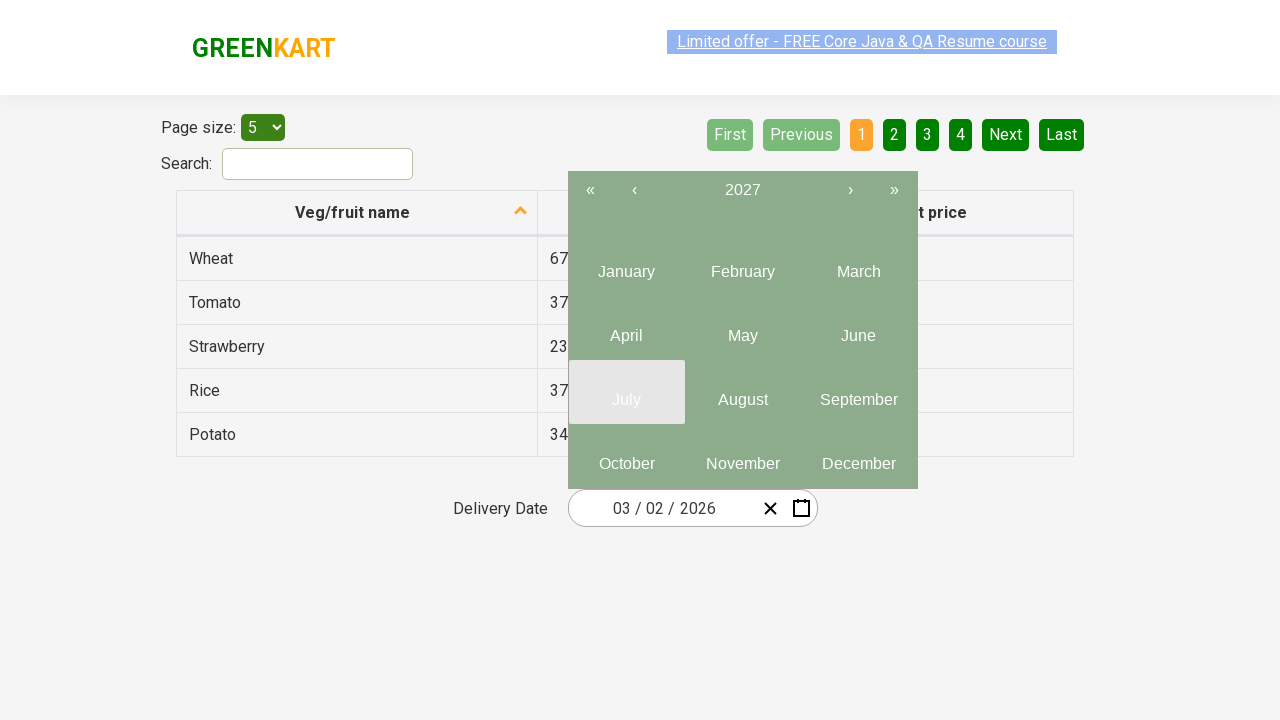

Selected month 6 (June) at (858, 328) on .react-calendar__year-view__months__month >> nth=5
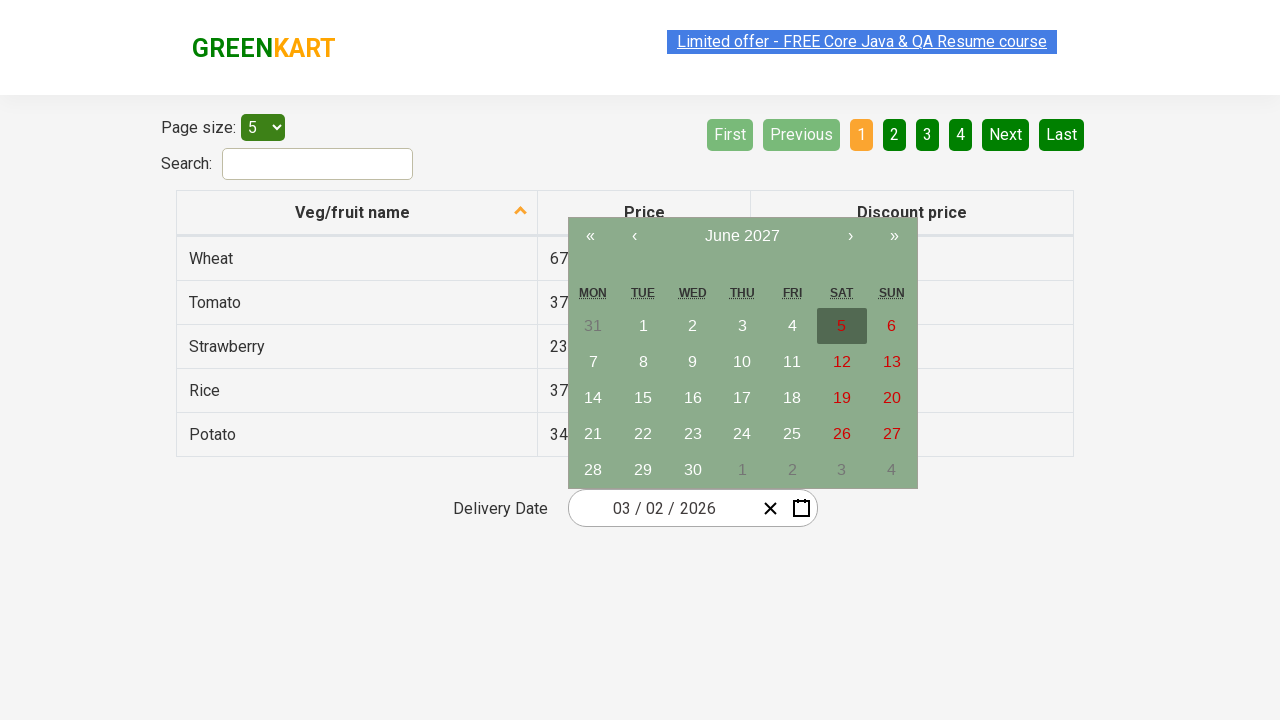

Selected date 15 at (643, 398) on //abbr[text()='15']
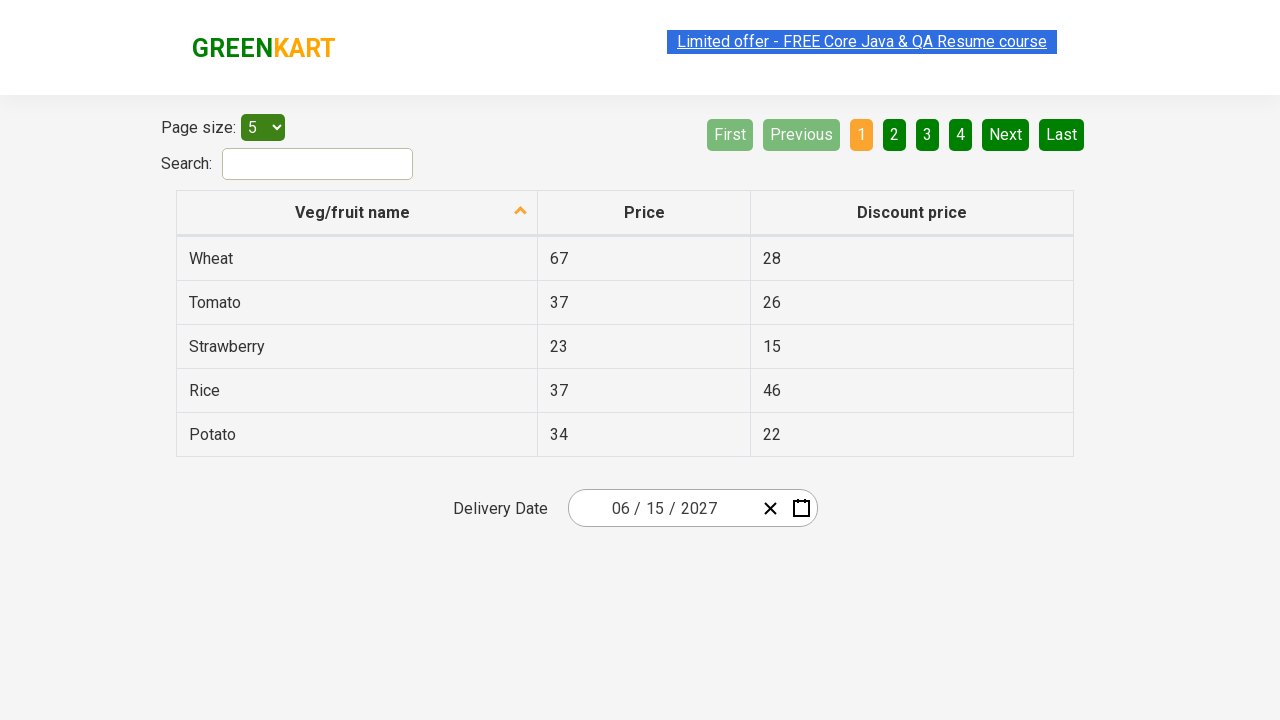

Date picker input group loaded and date selection completed
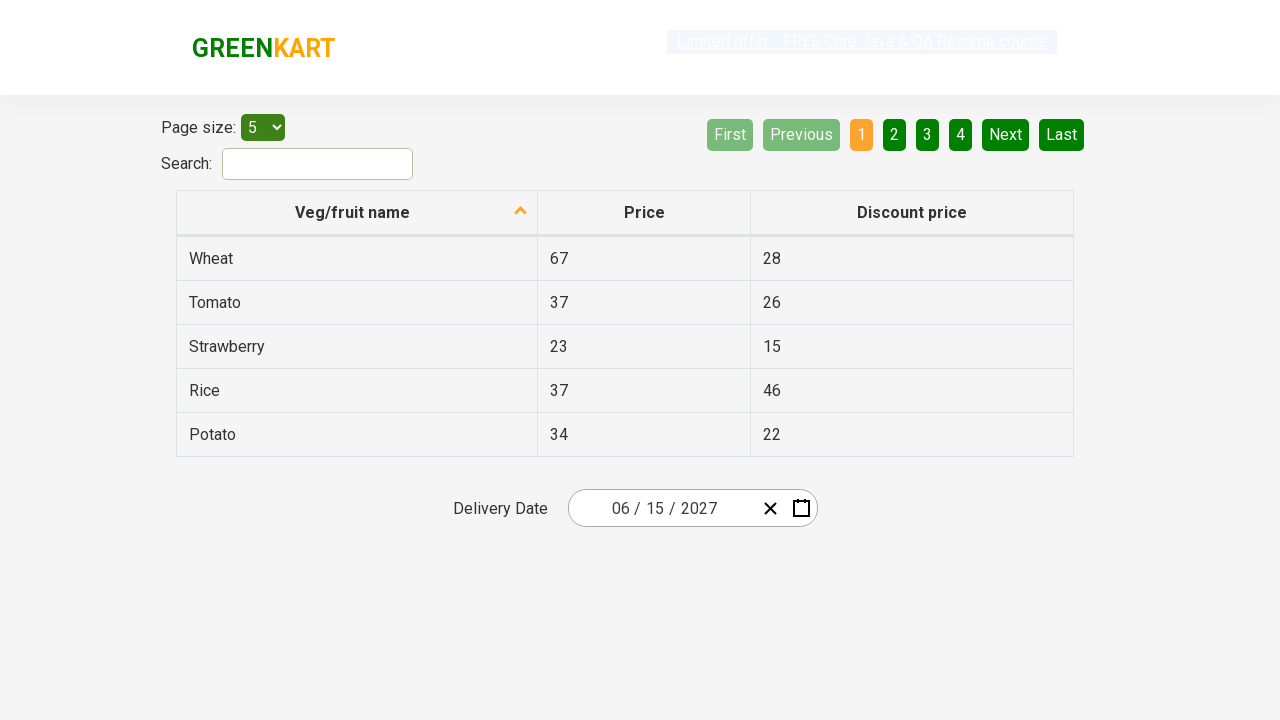

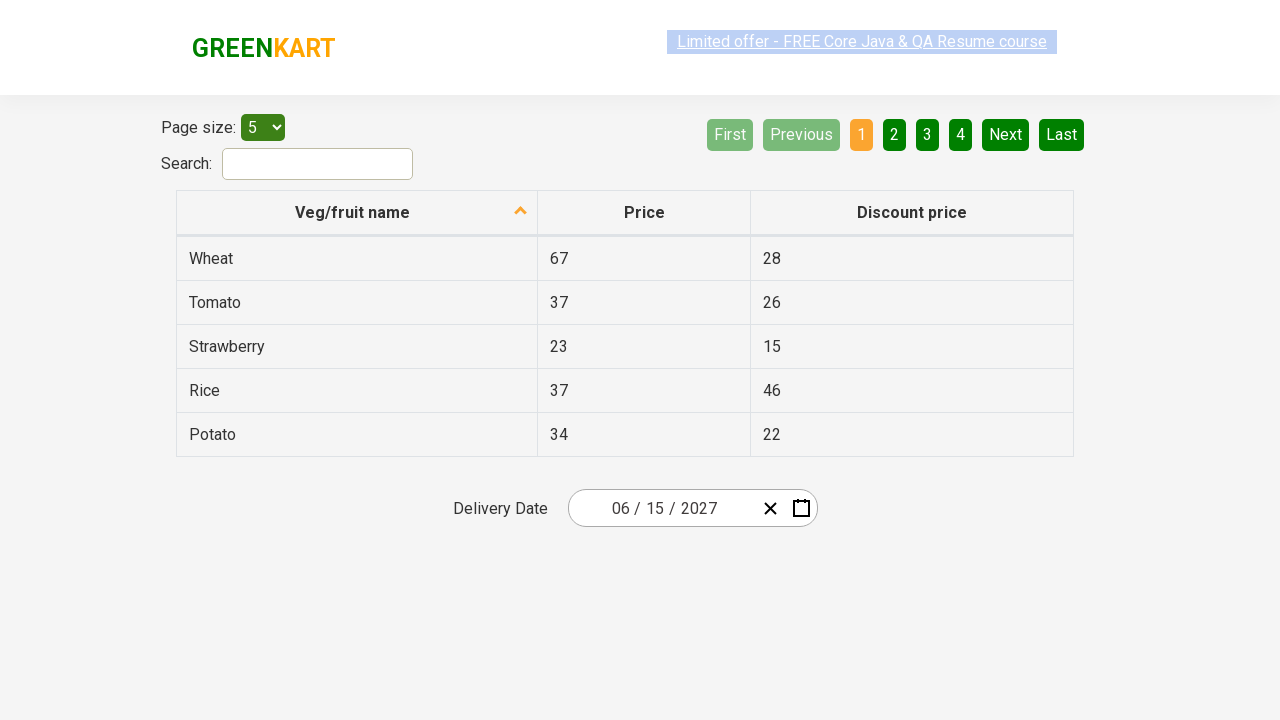